Tests successful contact form submission by filling in required fields and verifying success message appears (Run 5 of 5).

Starting URL: https://jupiter.cloud.planittesting.com

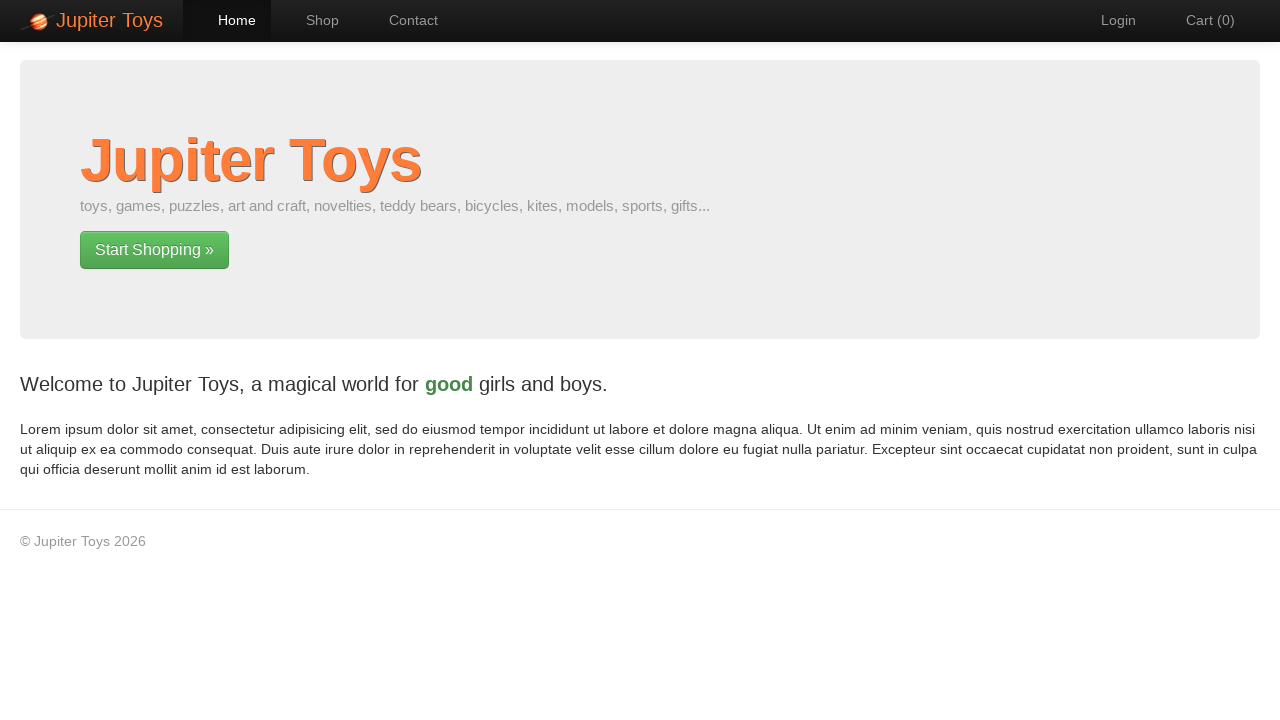

Clicked on Contact link at (404, 20) on text=Contact
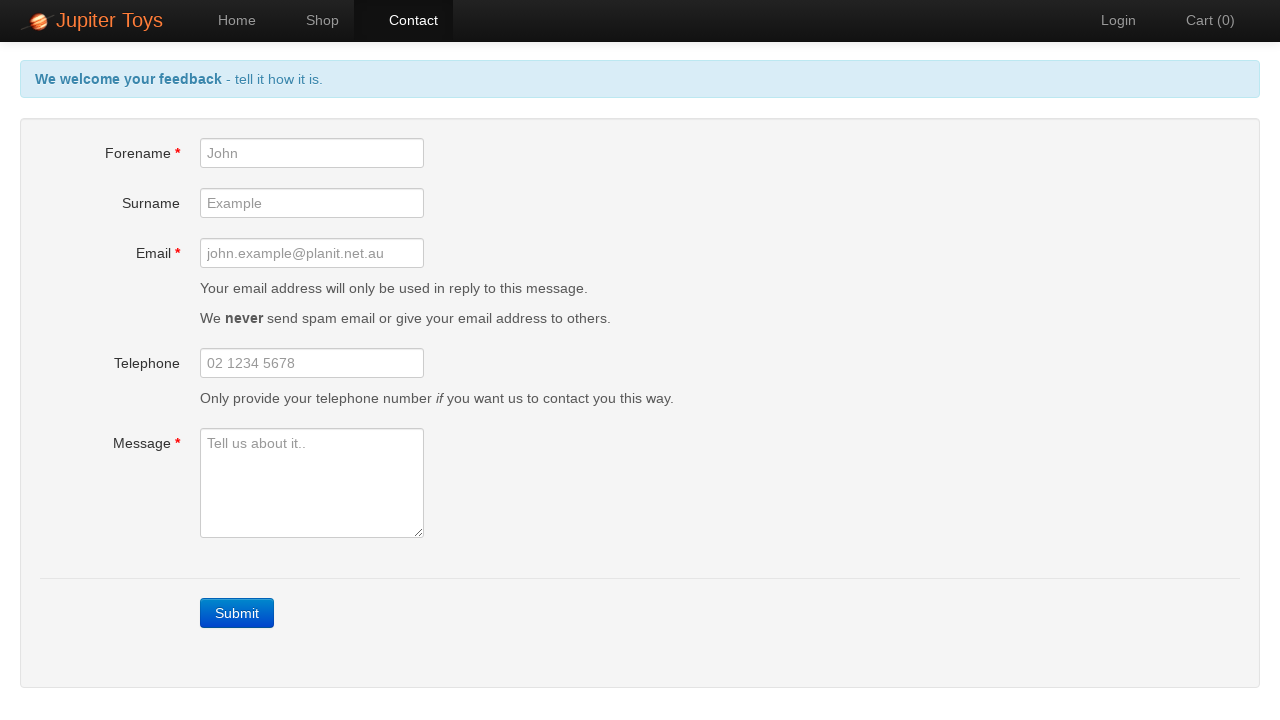

Filled forename field with 'Emma' on #forename
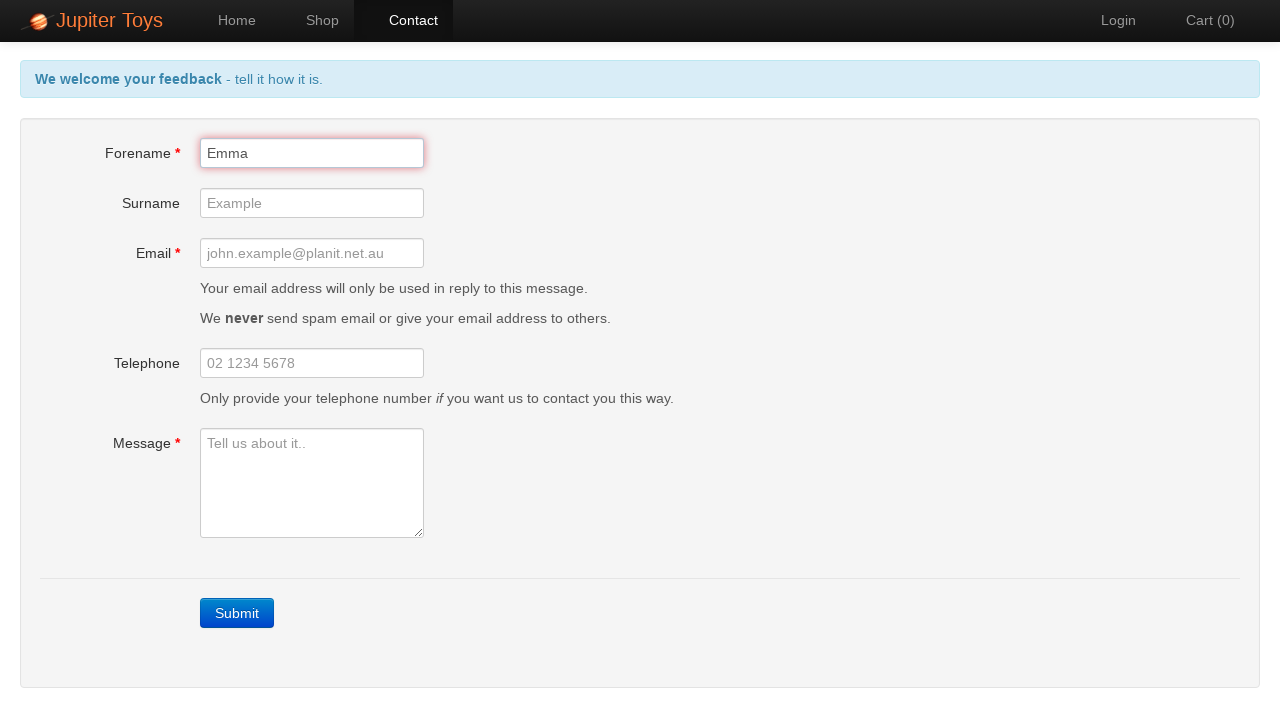

Filled email field with 'emma@example.com' on #email
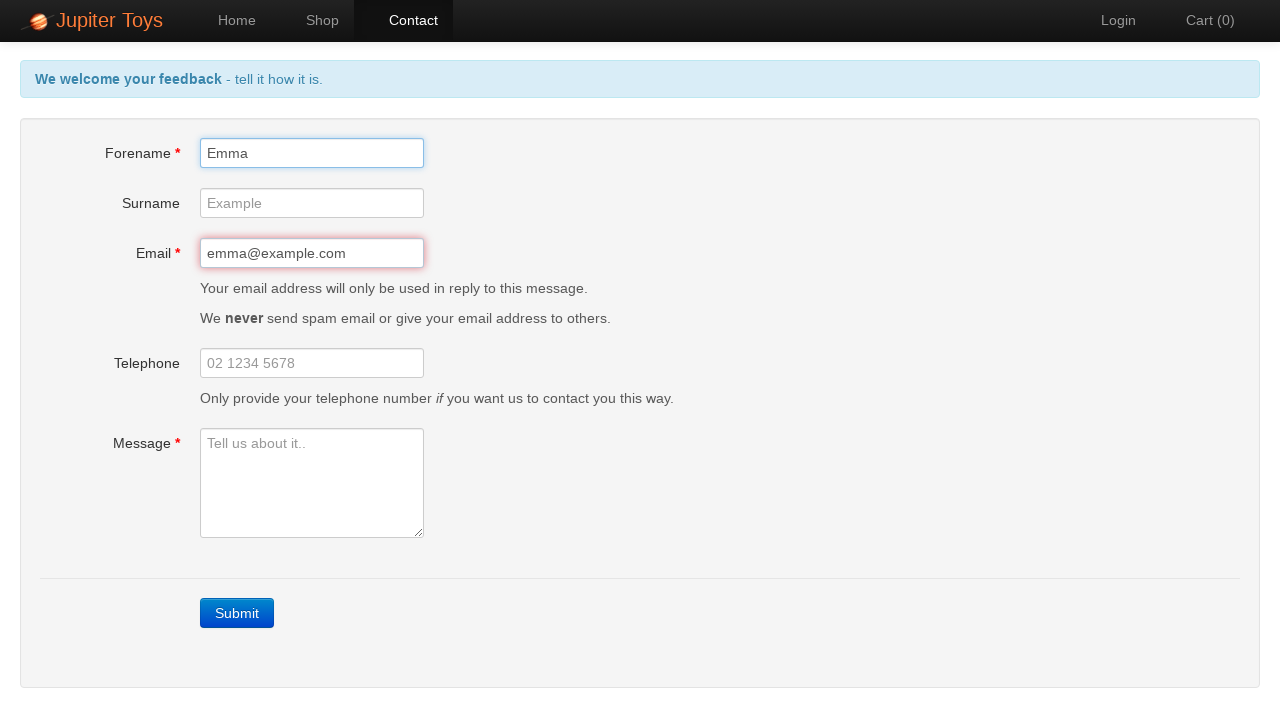

Filled message field with 'Fantastic customer support!' on #message
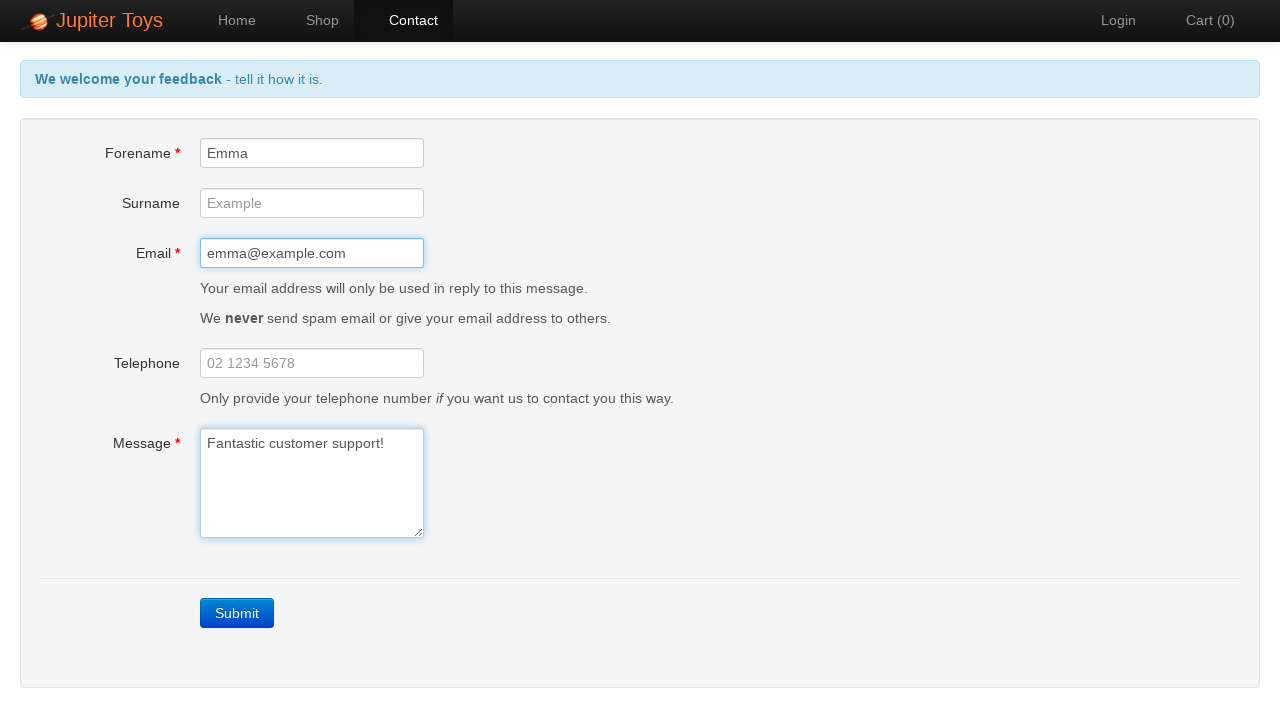

Clicked Submit button to submit the form at (237, 613) on text=Submit
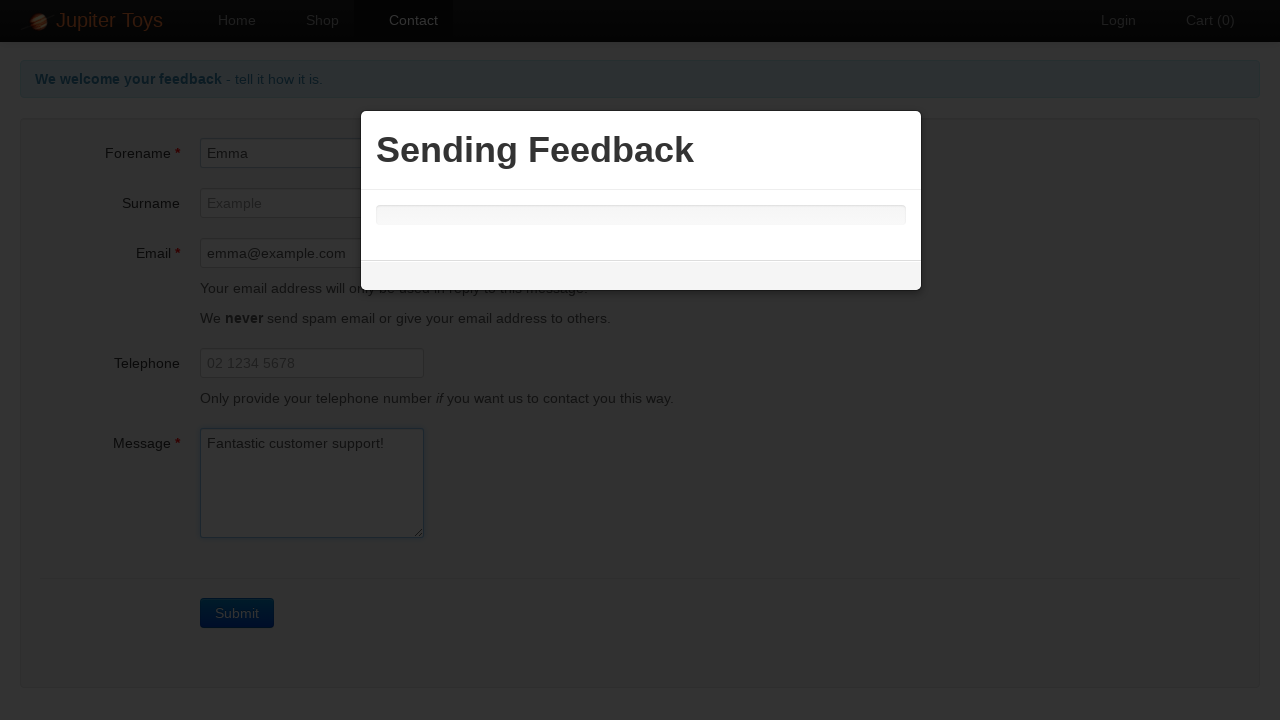

Success alert element became visible
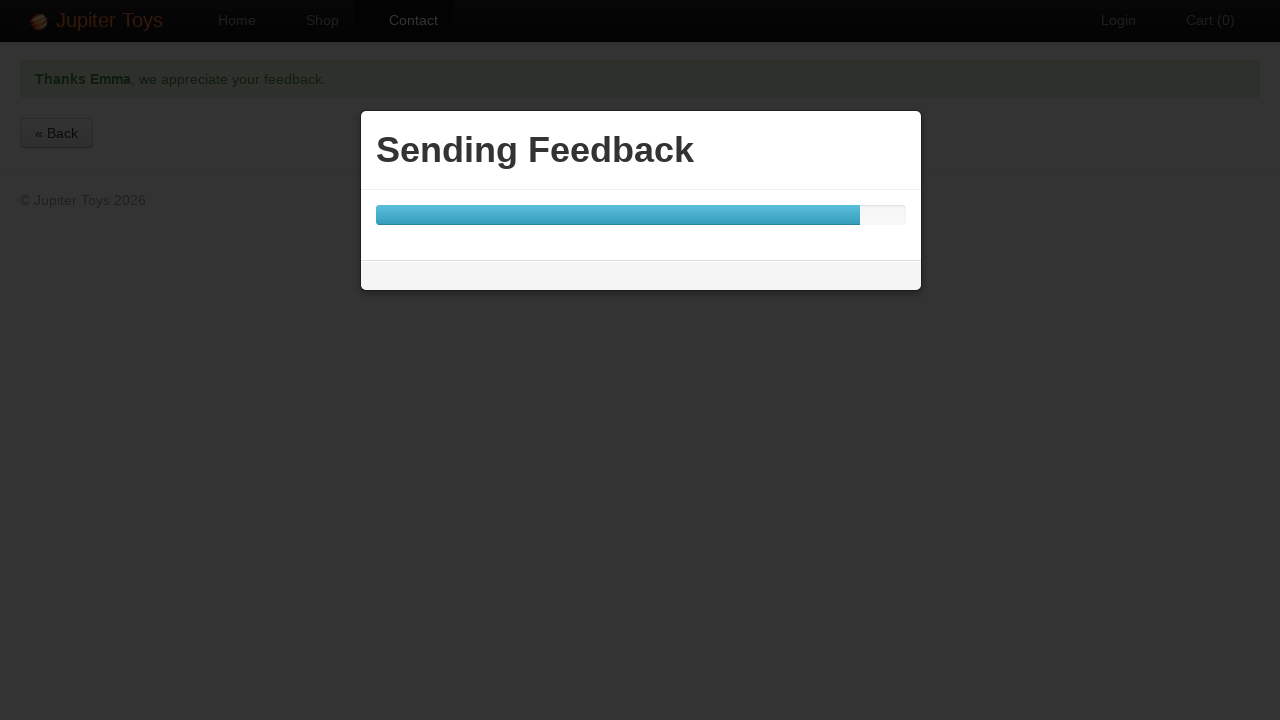

Verified success message contains 'Thanks Emma, we appreciate your feedback.'
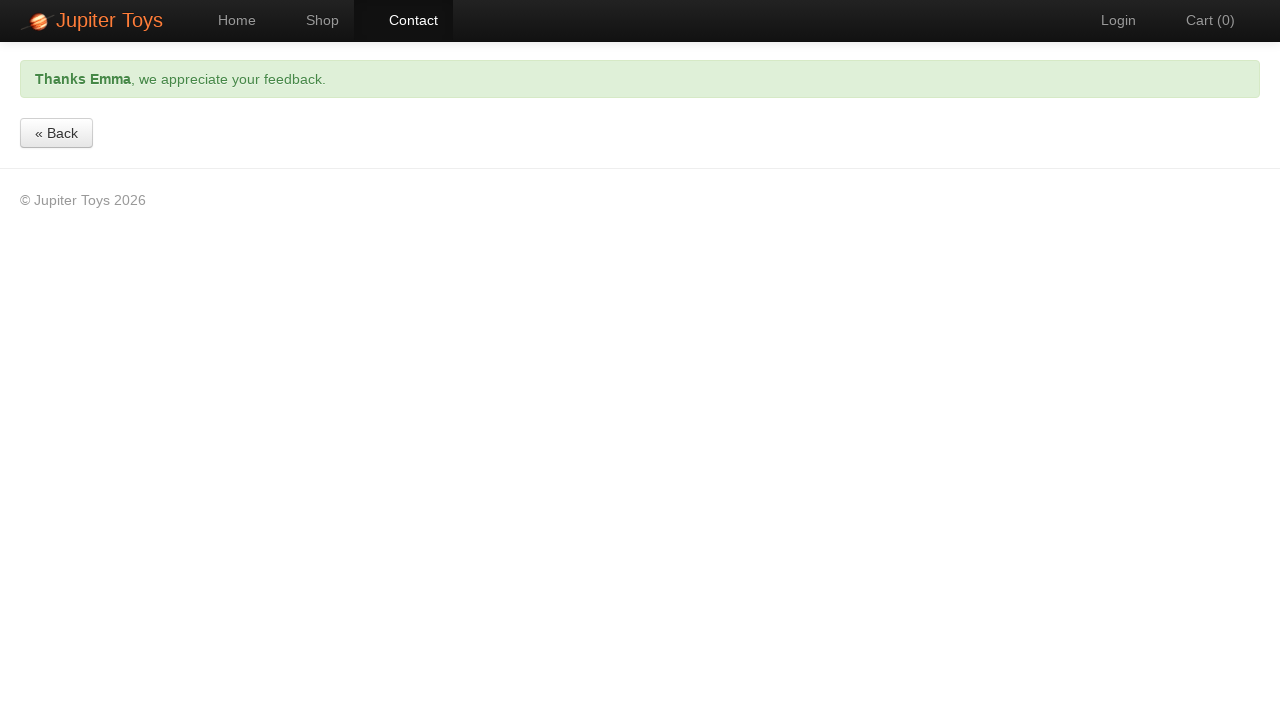

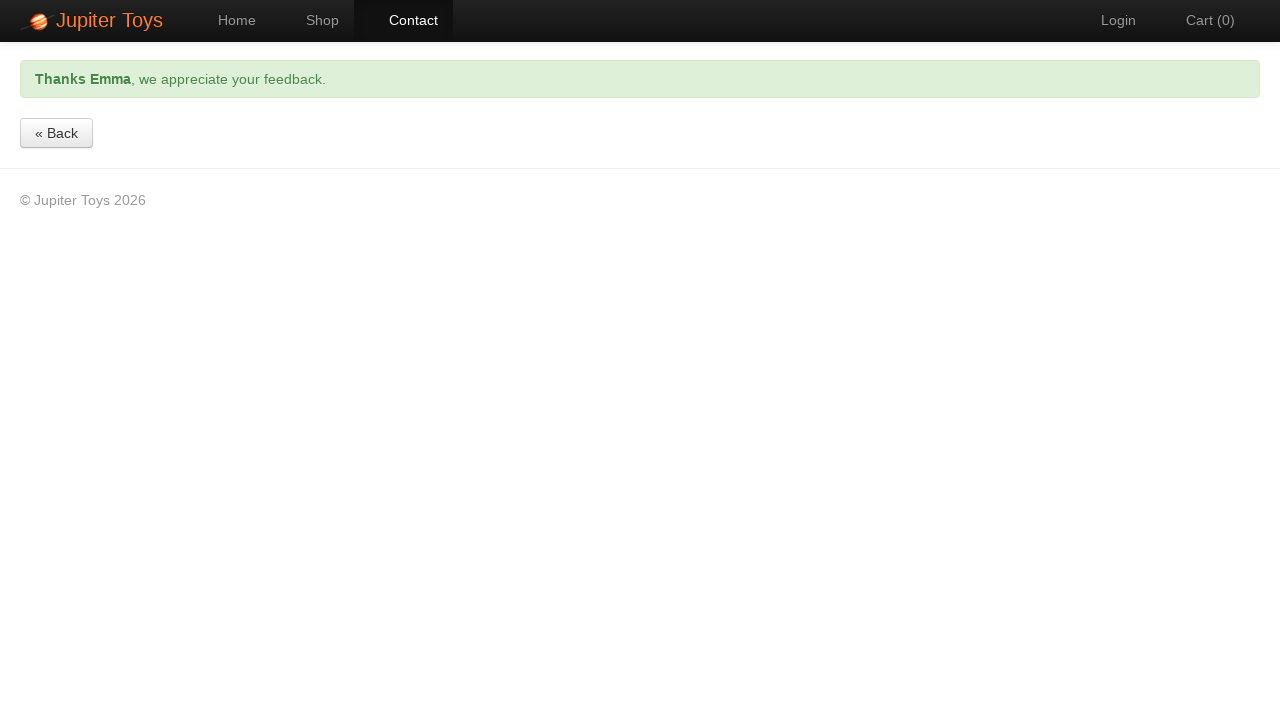